Tests dropdown selection on registration form by selecting different skills from dropdown

Starting URL: http://demo.automationtesting.in/Register.html

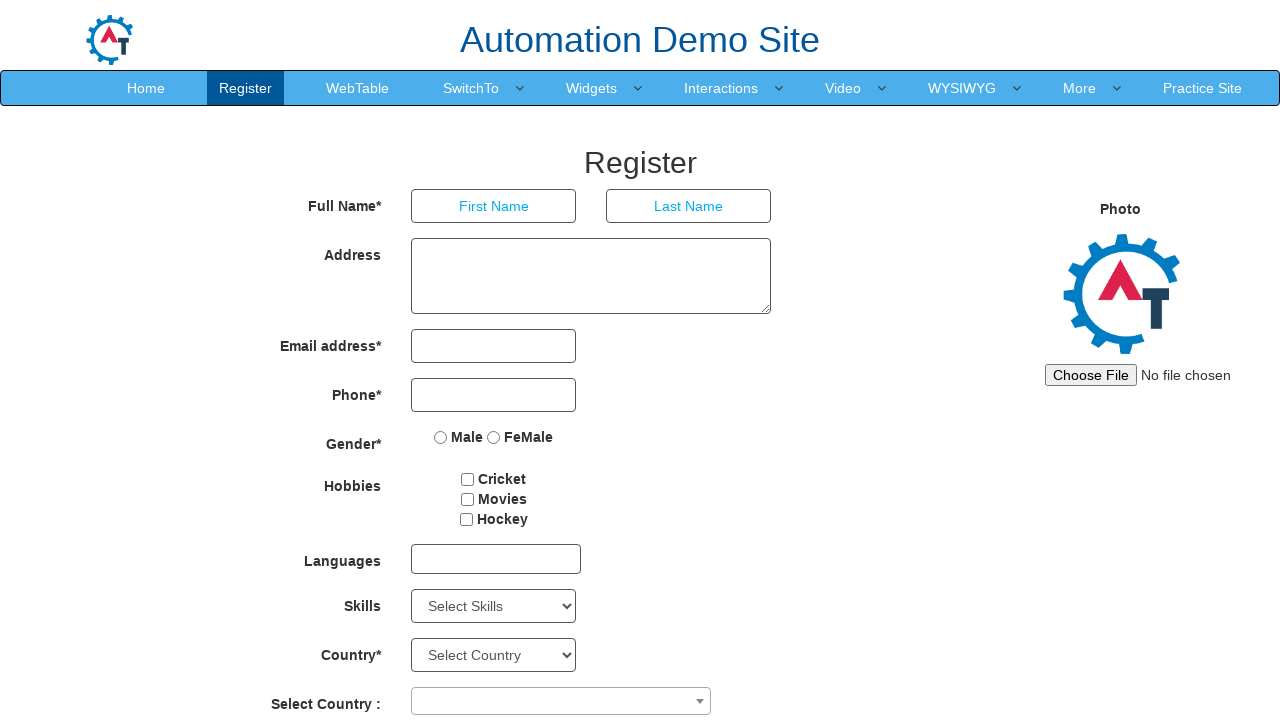

Selected 'APIs' skill from dropdown by visible text on #Skills
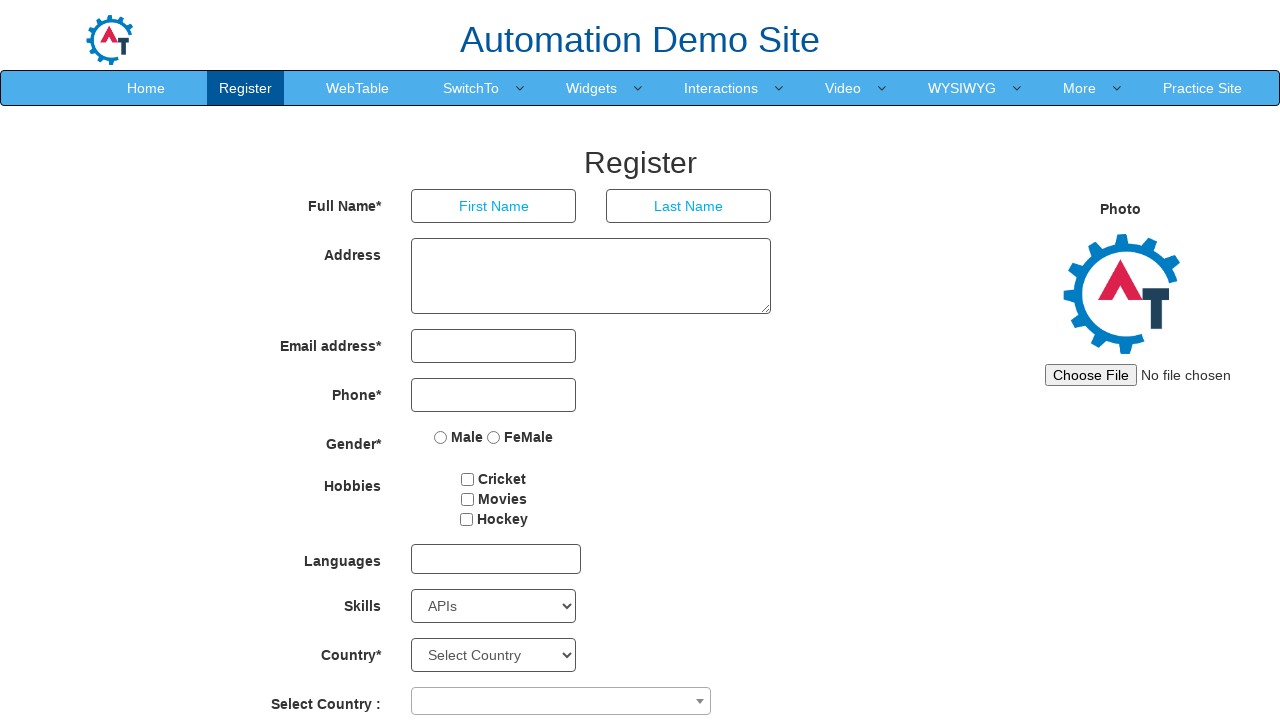

Selected 'AutoCAD' skill from dropdown by value on #Skills
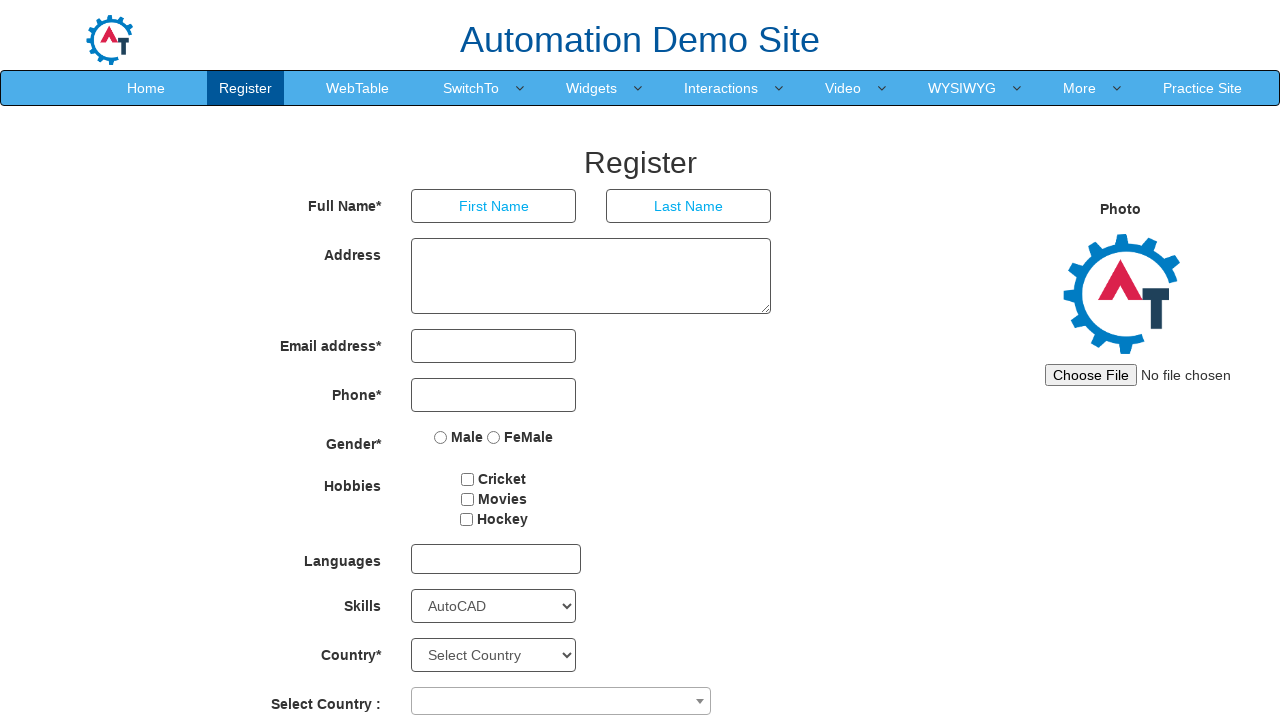

Selected skill from dropdown by index 1 on #Skills
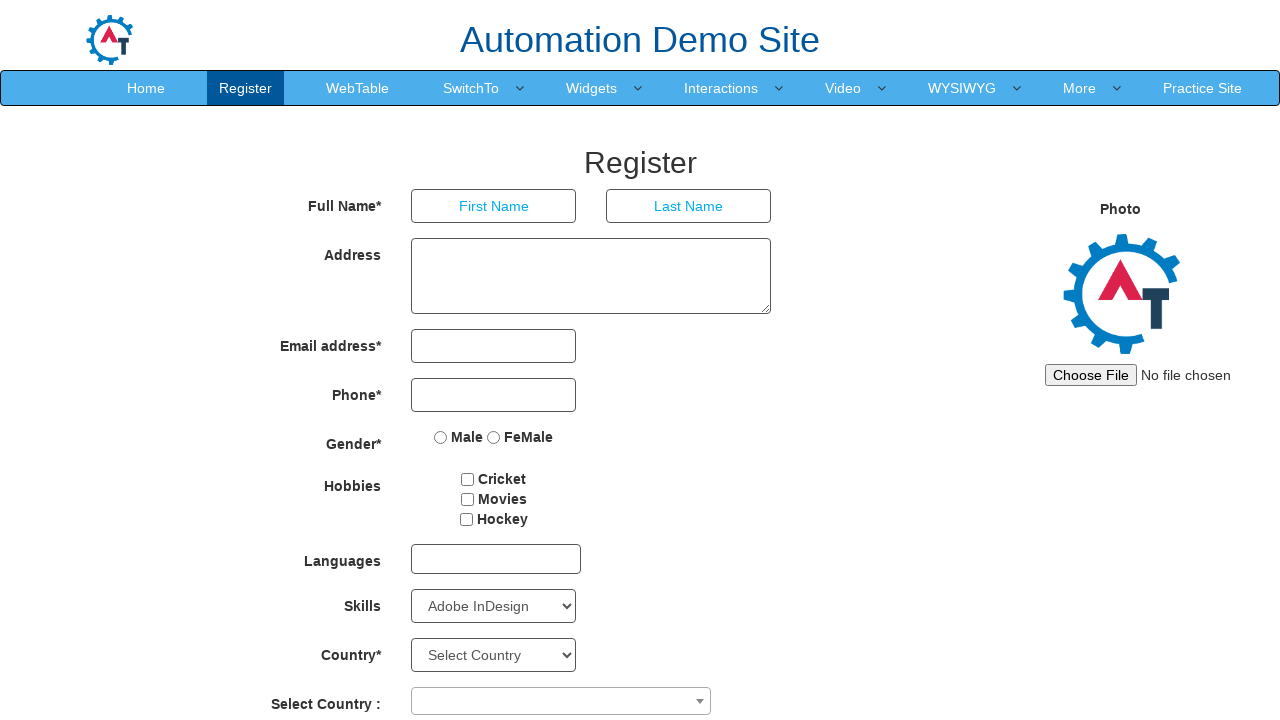

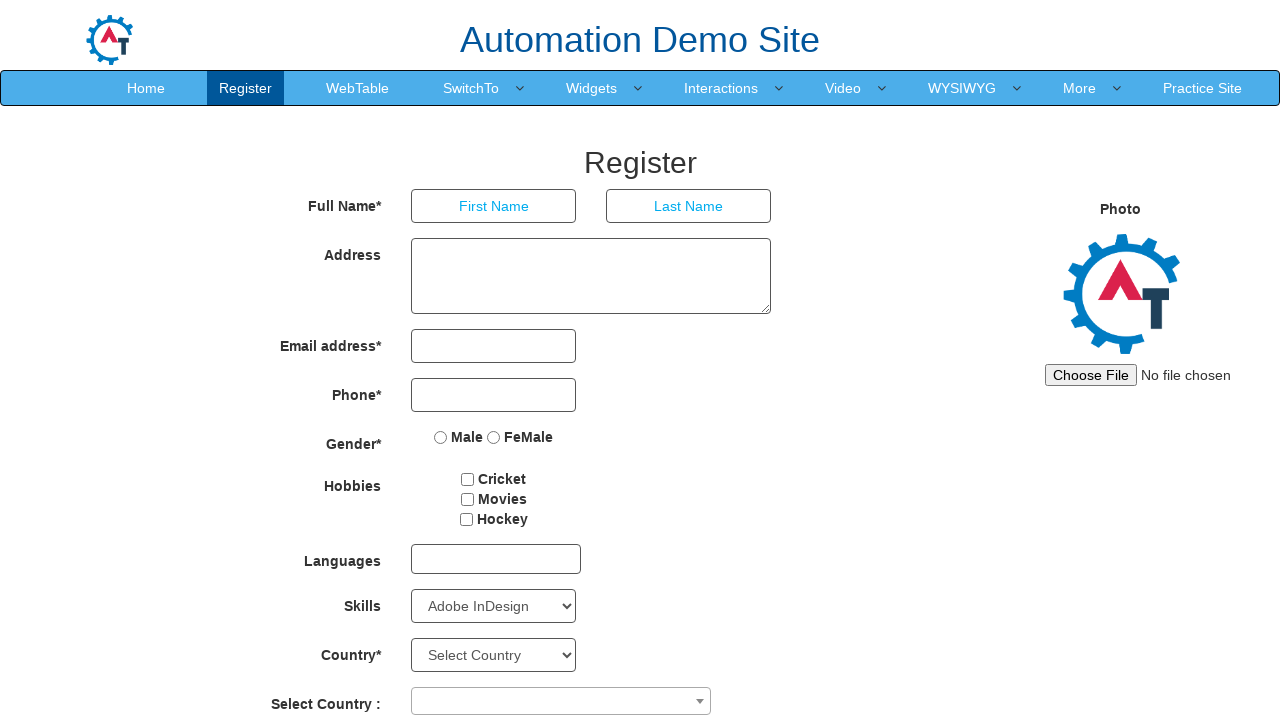